Tests account registration form by filling in personal details, accepting privacy policy, and submitting the form

Starting URL: https://naveenautomationlabs.com/opencart/index.php?route=account/register

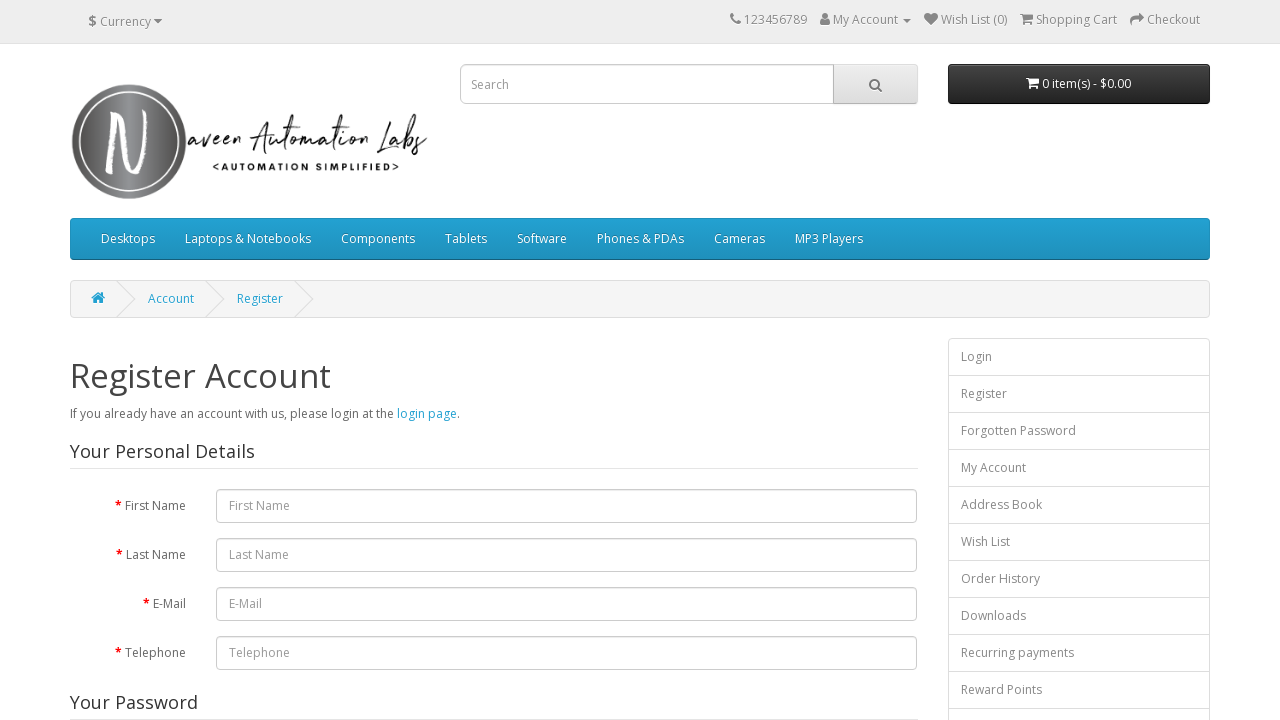

Filled in first name 'Amrita' on #input-firstname
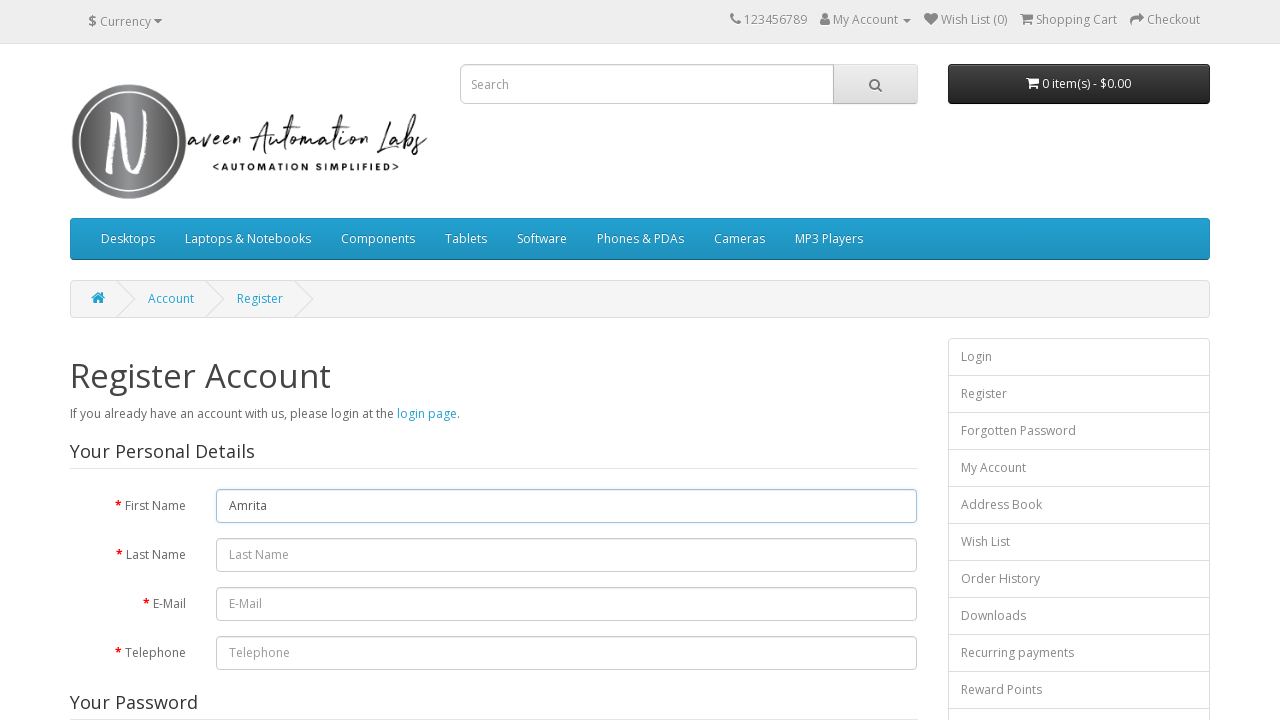

Filled in last name 'Singh' on #input-lastname
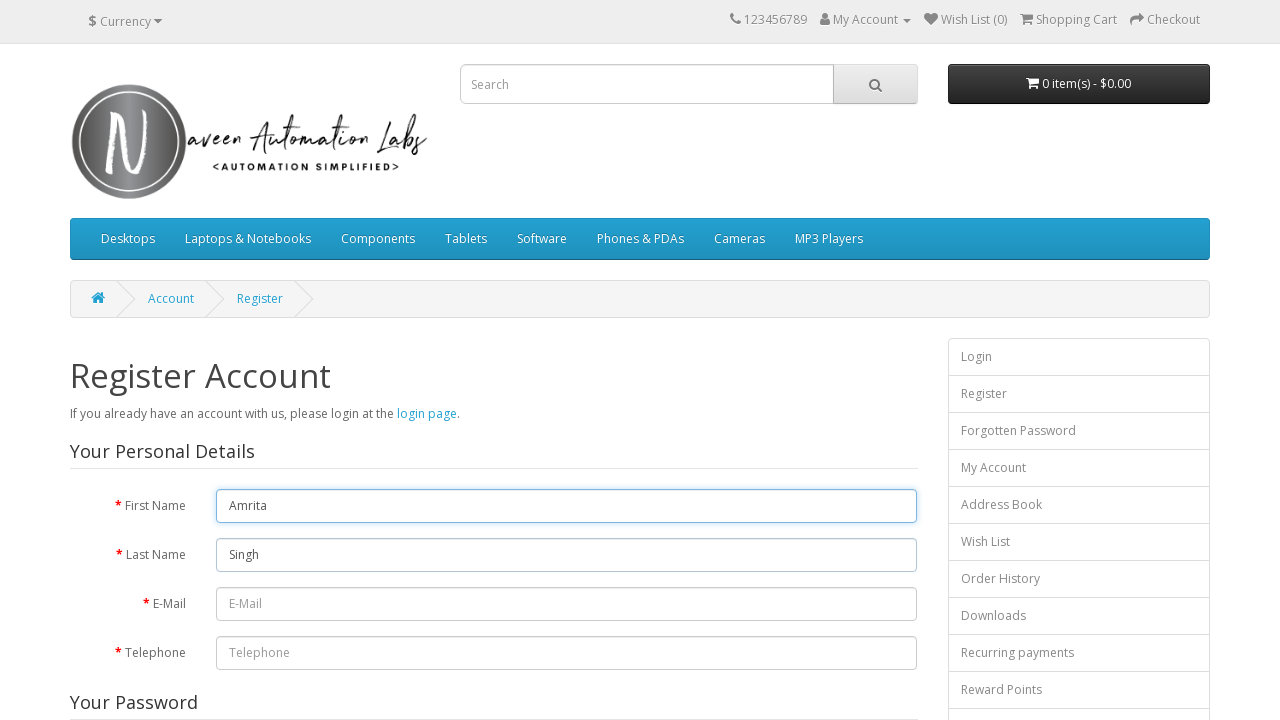

Filled in email 'testuser2847@example.com' on #input-email
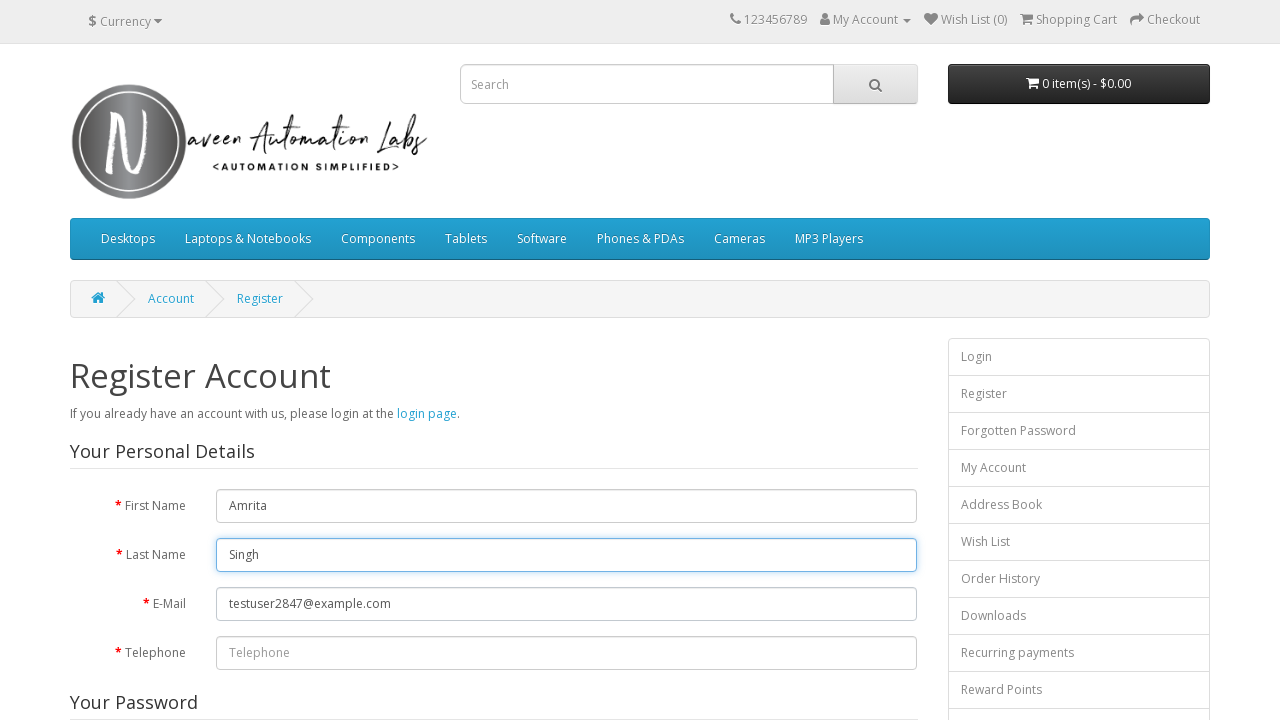

Filled in telephone '5551234567' on #input-telephone
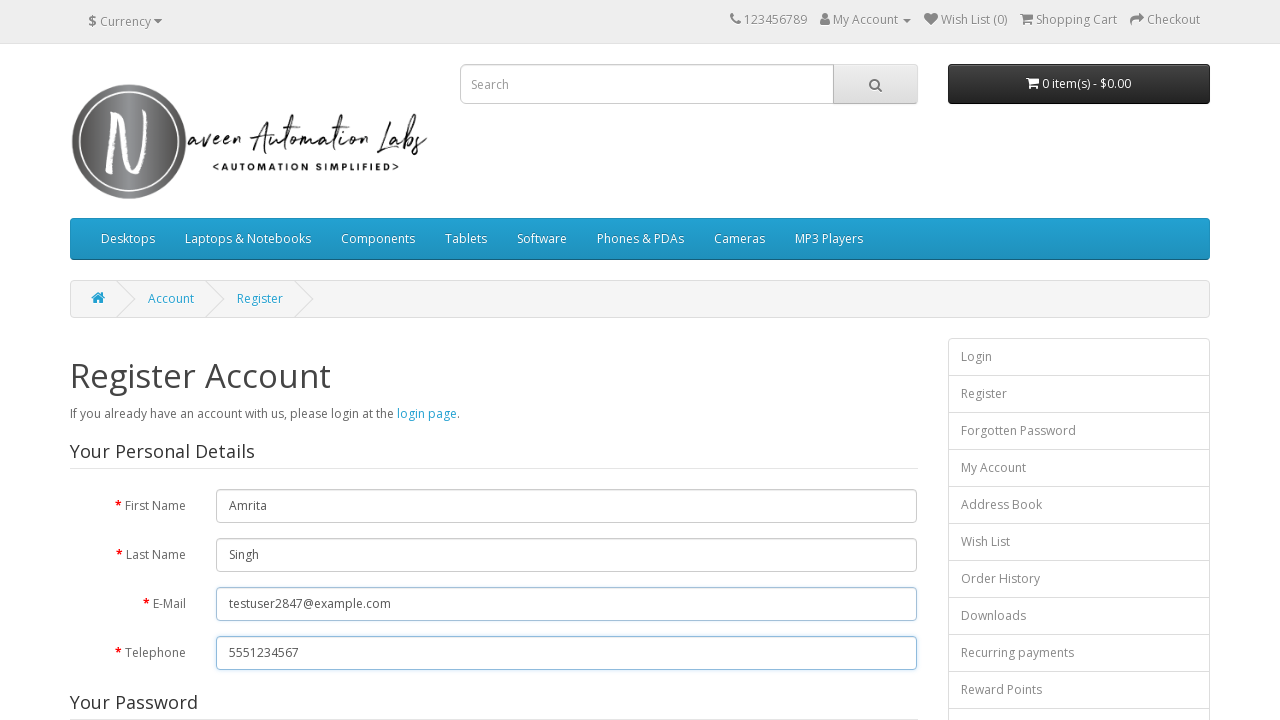

Filled in password on #input-password
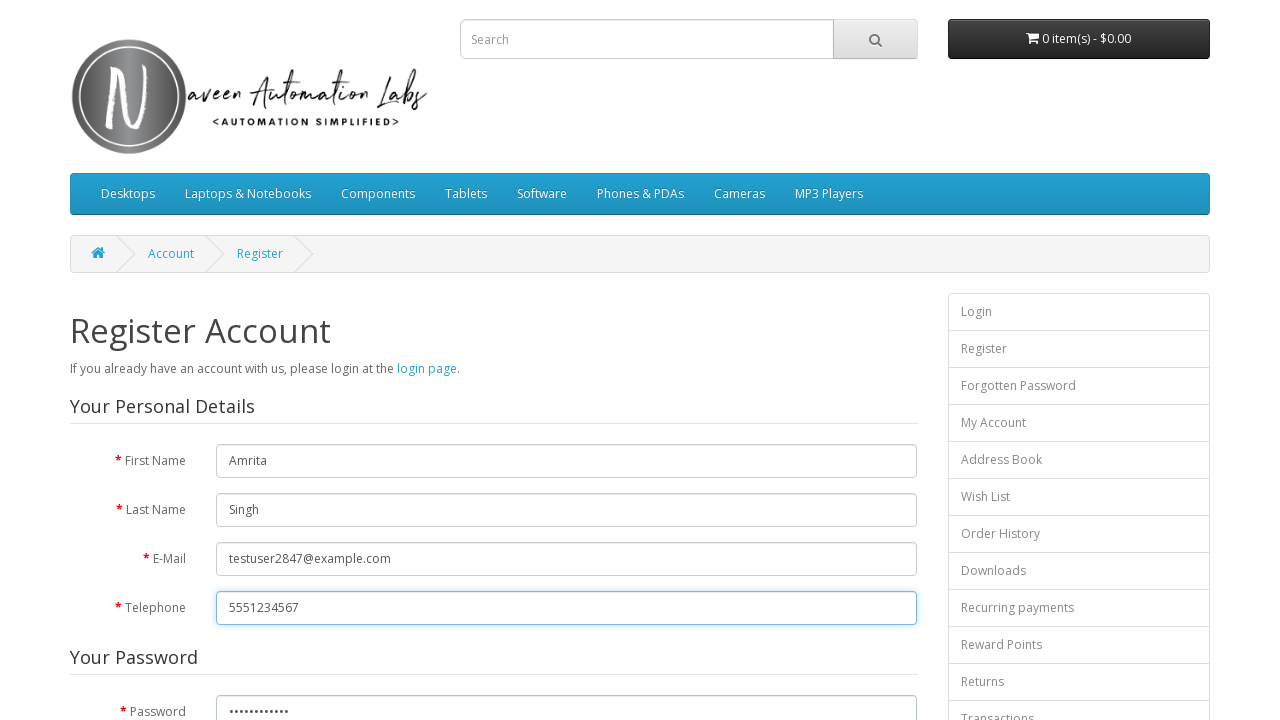

Filled in password confirmation on #input-confirm
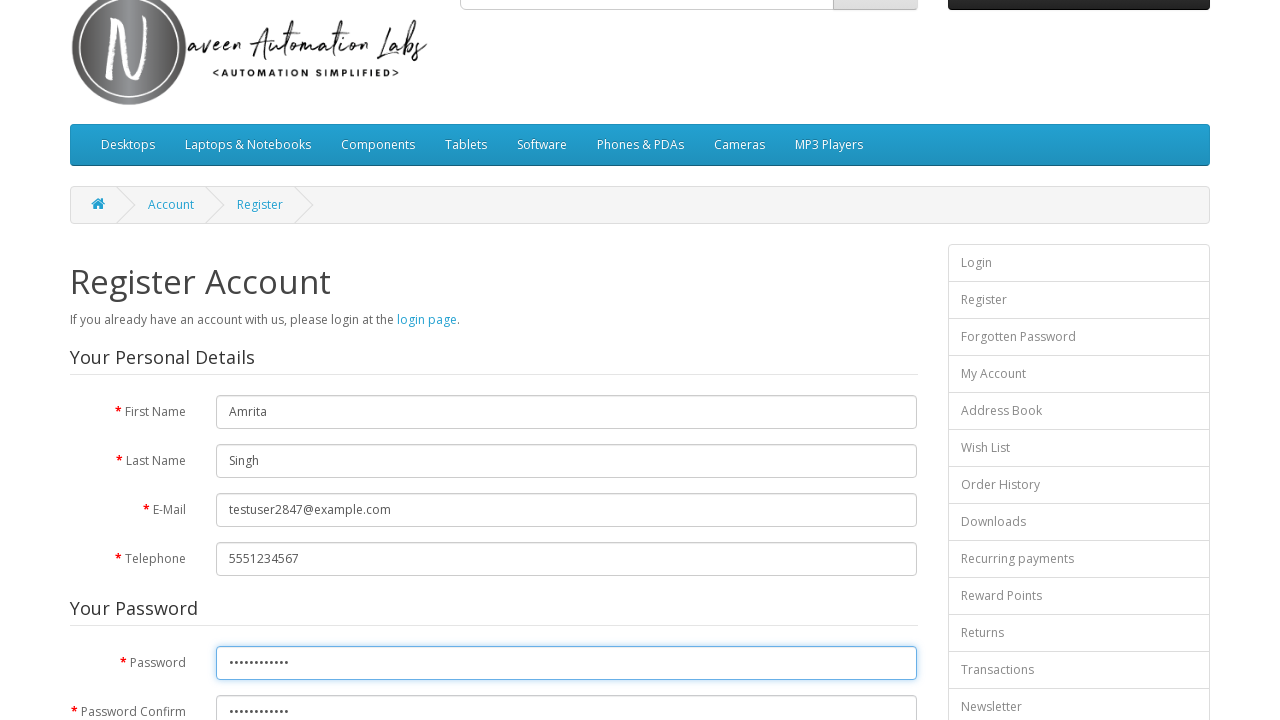

Clicked subscribe radio button at (236, 369) on //*[@id="content"]/form/fieldset[3]/div/div/label[1]
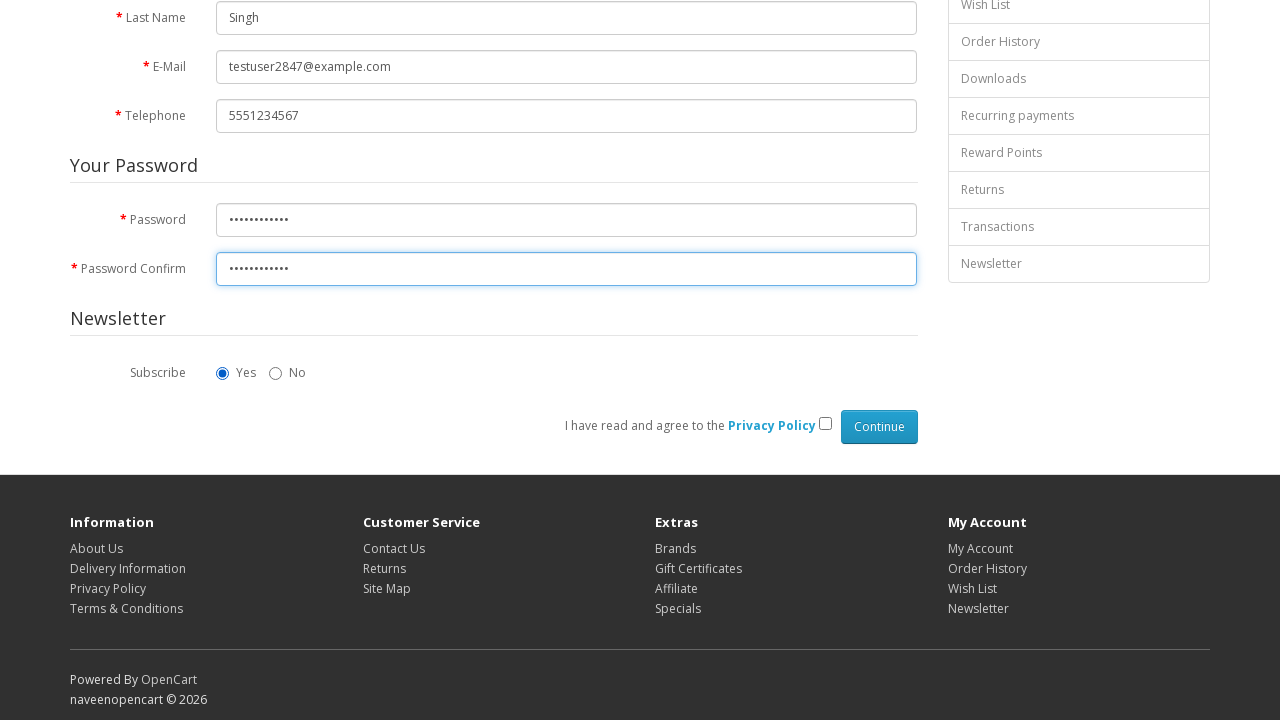

Accepted privacy policy checkbox at (825, 424) on //*[@id="content"]/form/div/div/input[1]
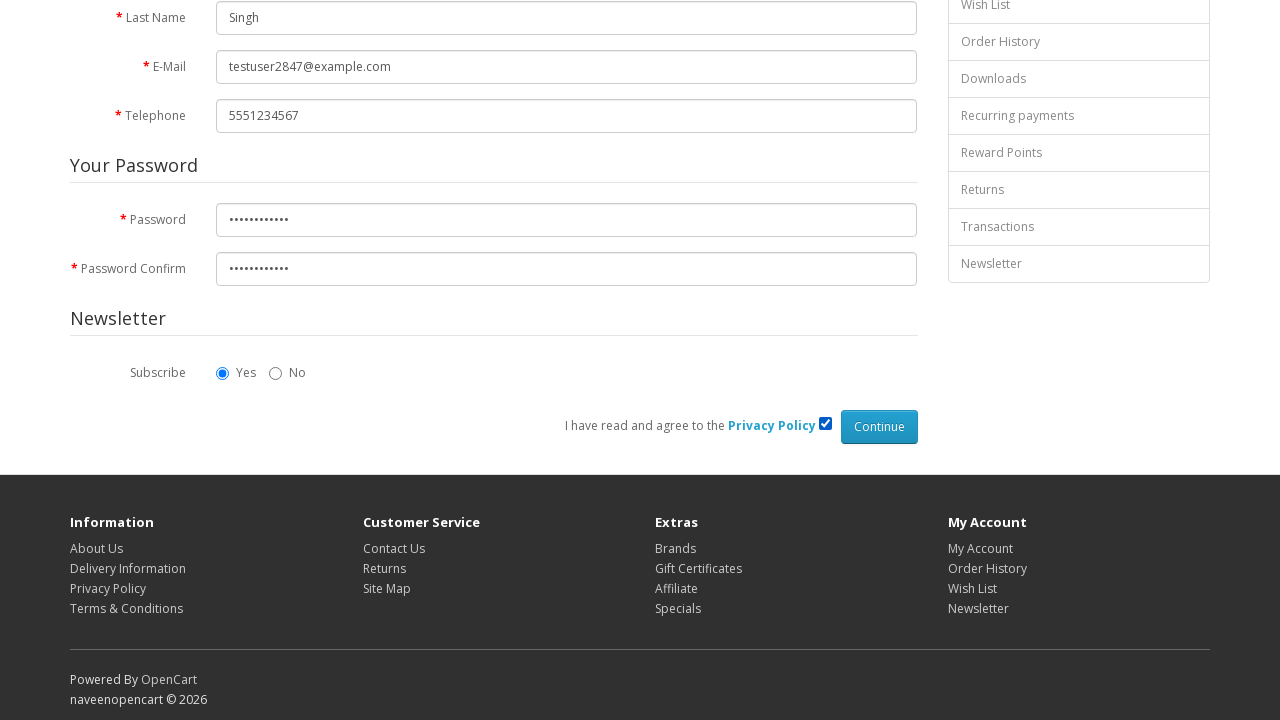

Clicked register button to submit the form at (879, 427) on //*[@id="content"]/form/div/div/input[2]
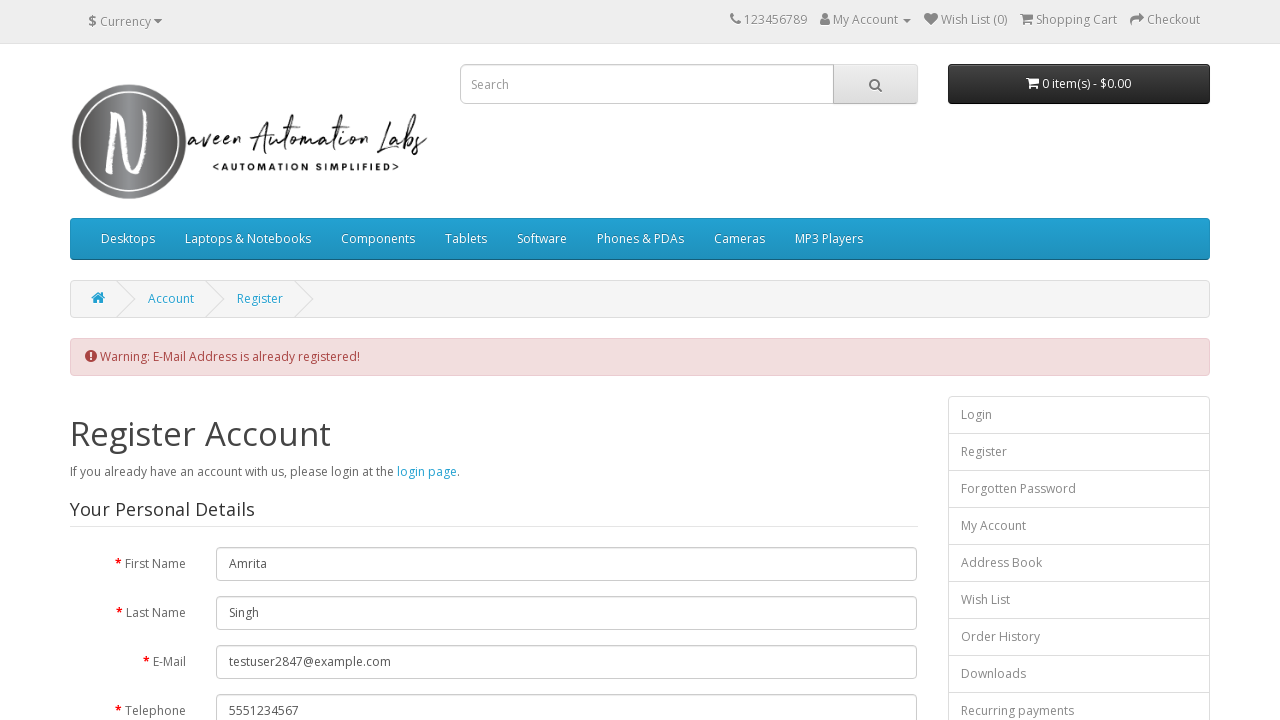

Account registration successful - confirmation page loaded
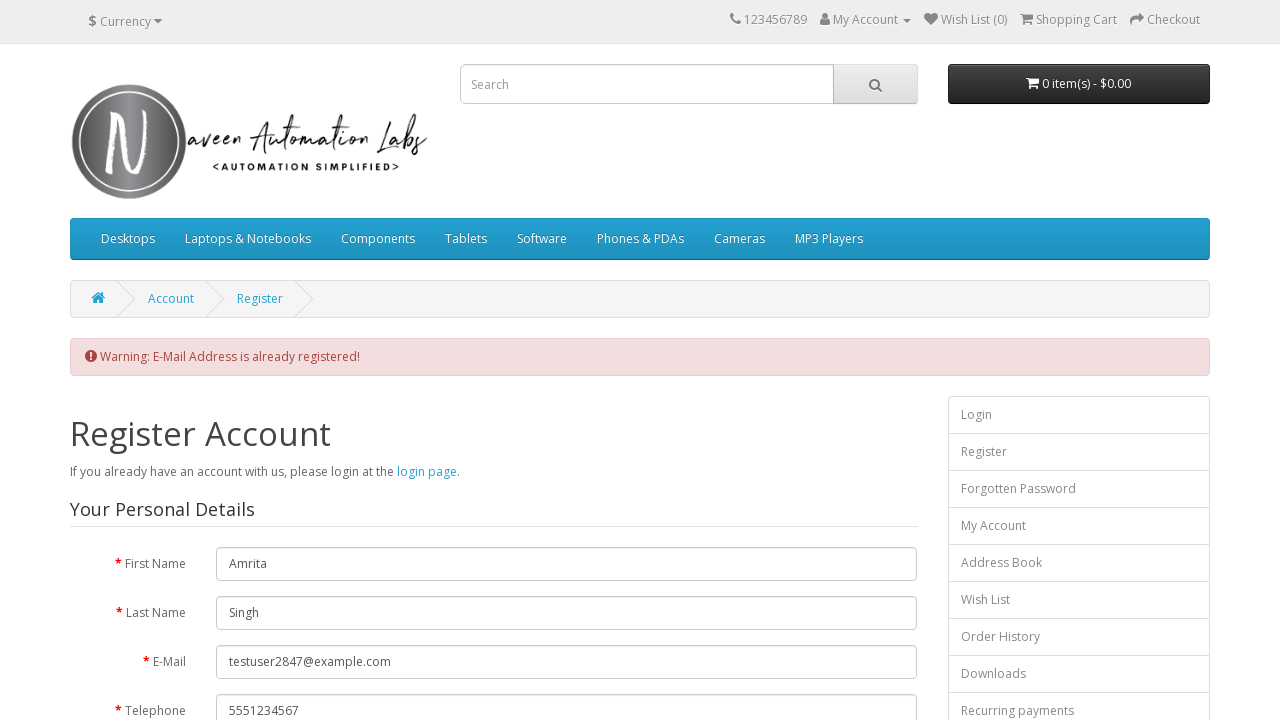

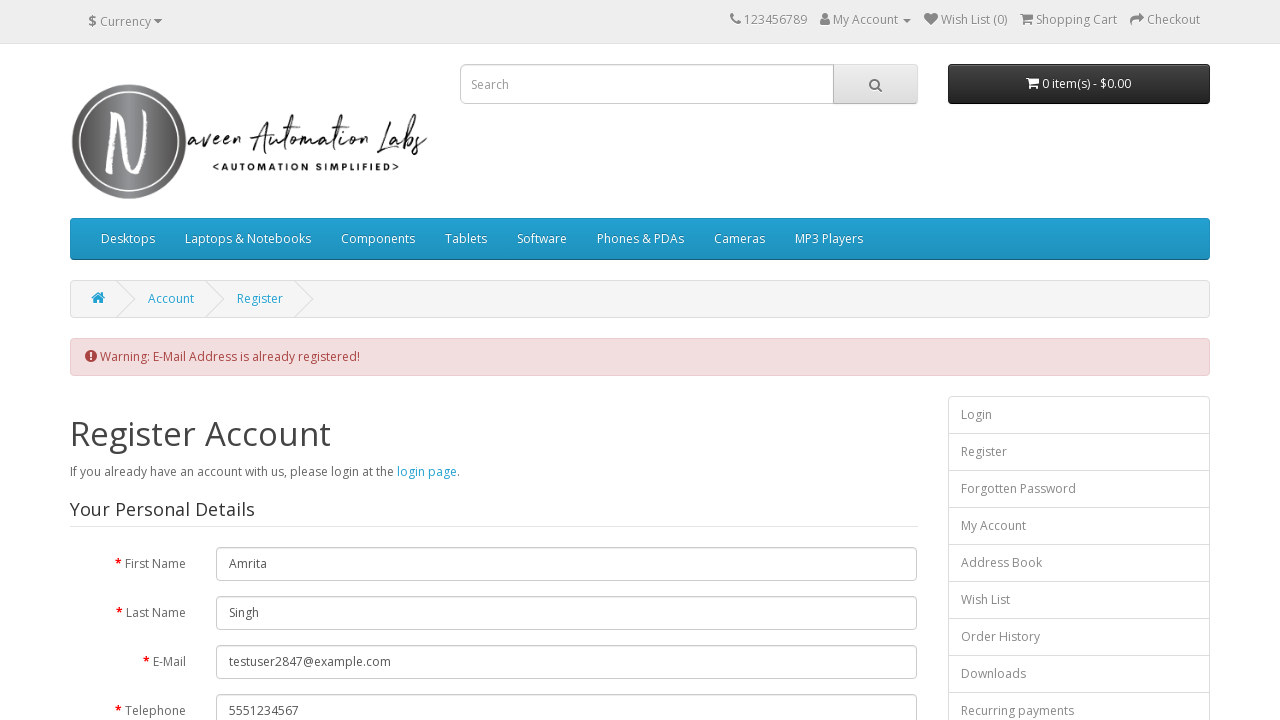